Tests selecting the green car (option 3) by entering "3" in the car selection prompt.

Starting URL: https://borbely-dominik-peter.github.io/WebProjekt3/

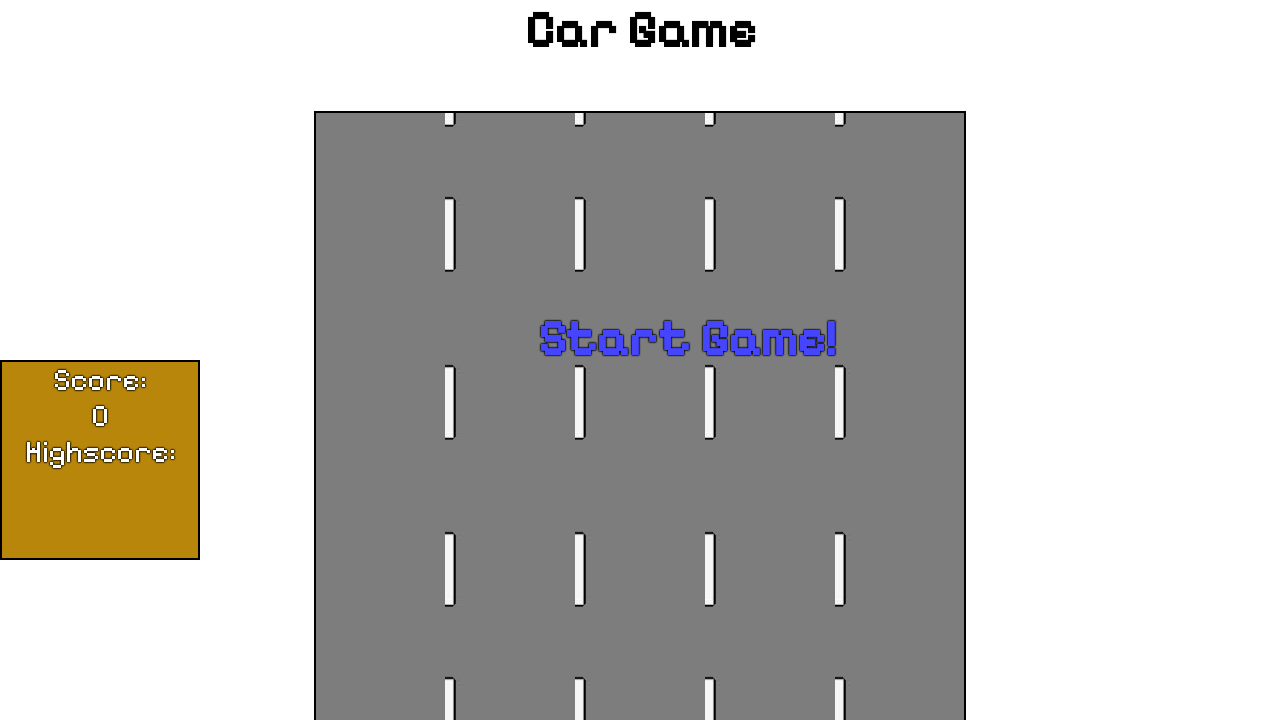

Set up dialog handler to accept '3' for green car selection
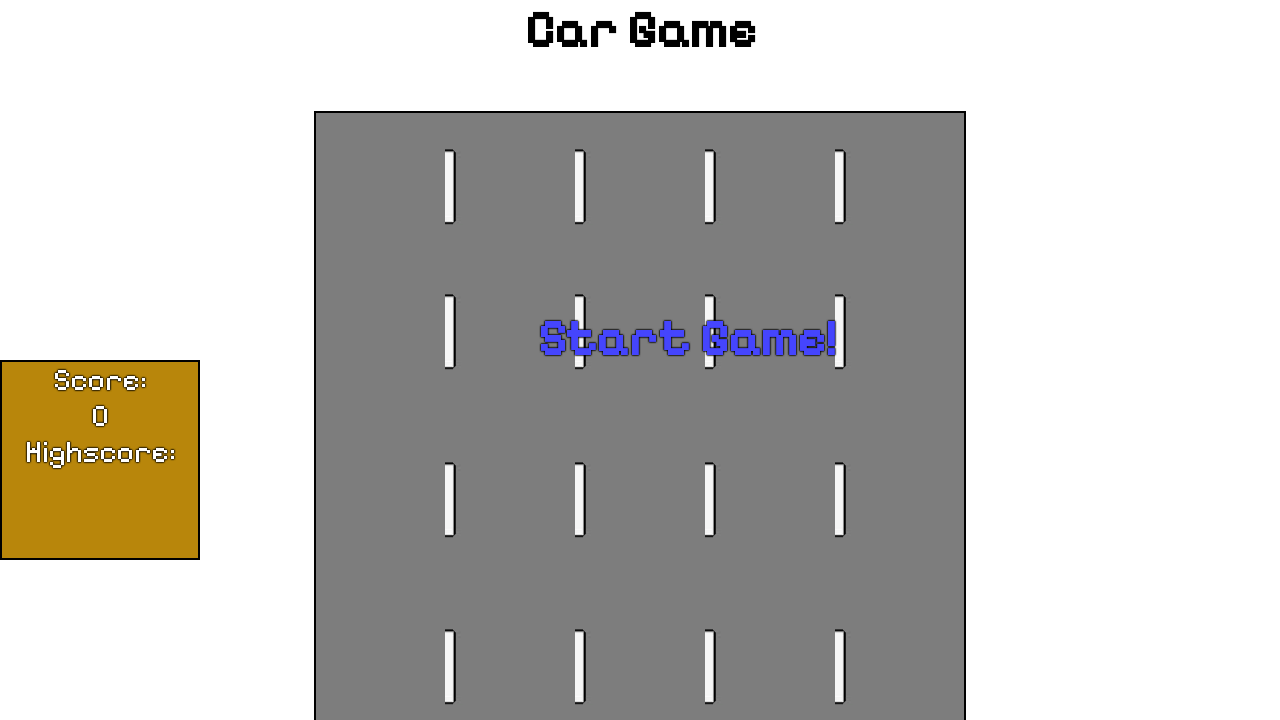

Clicked start game text to trigger car selection prompt at (687, 338) on #startText
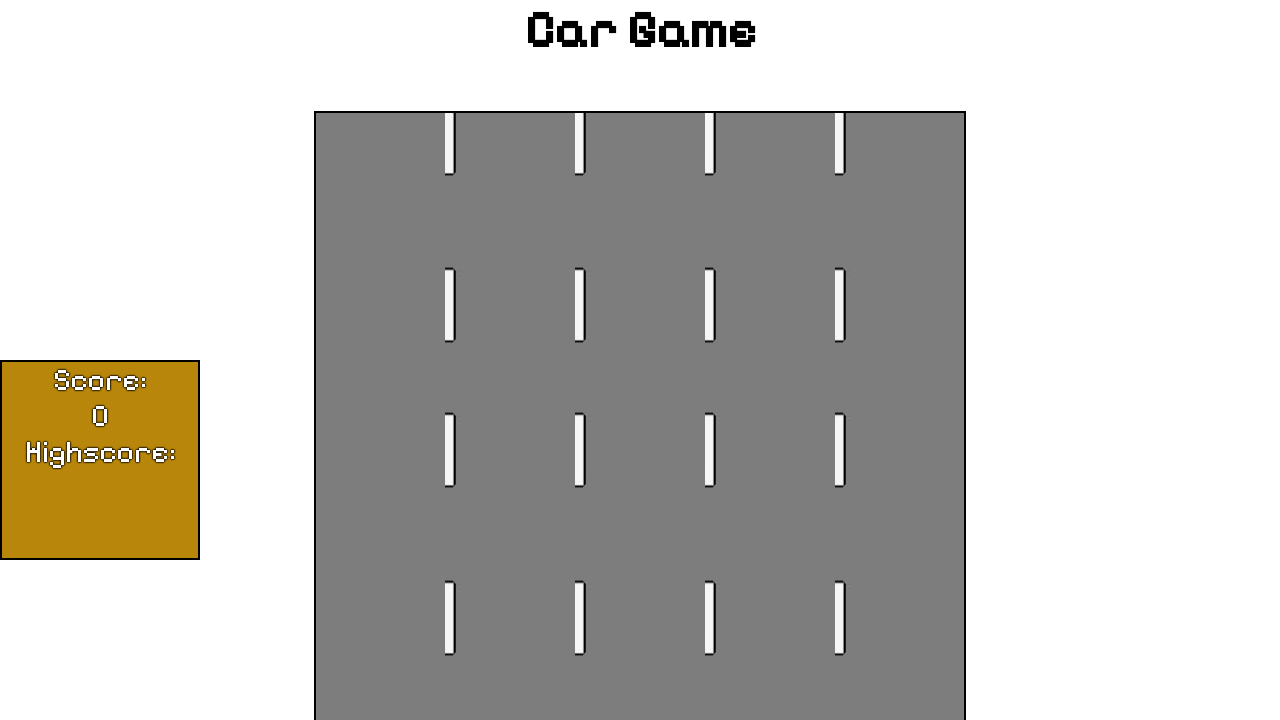

Green car image loaded in the DOM
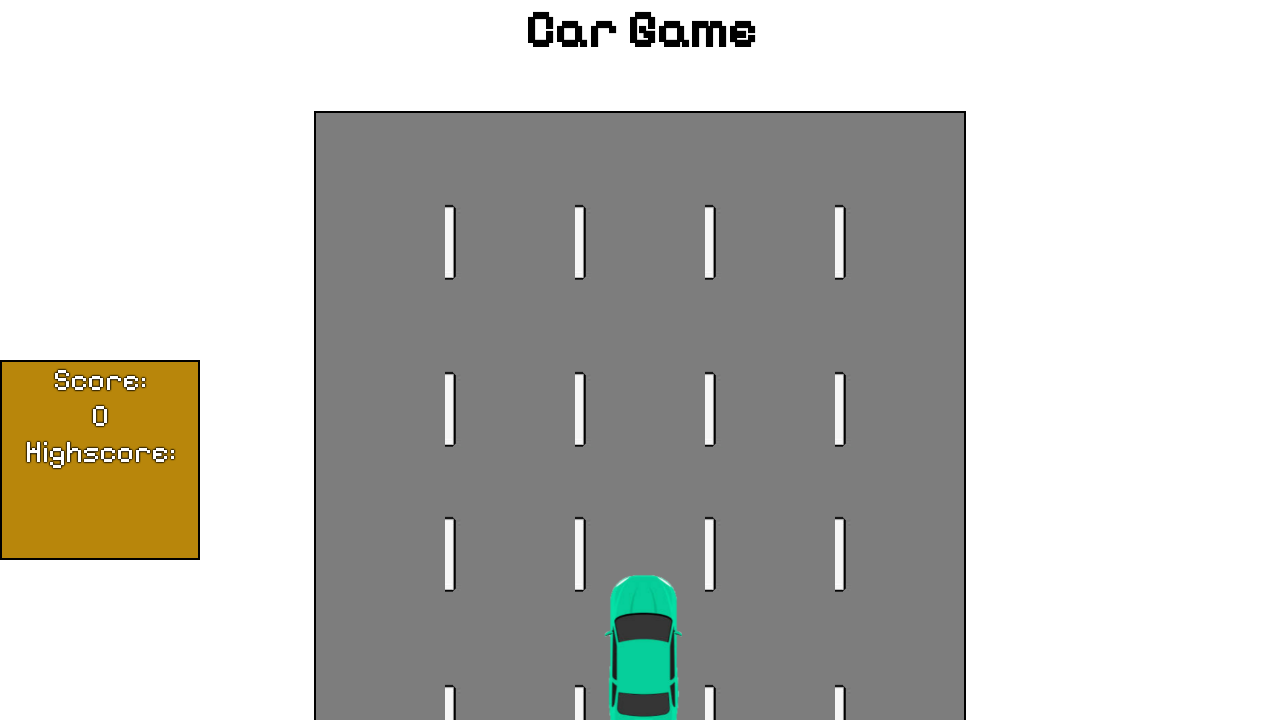

Retrieved src attribute from car image element
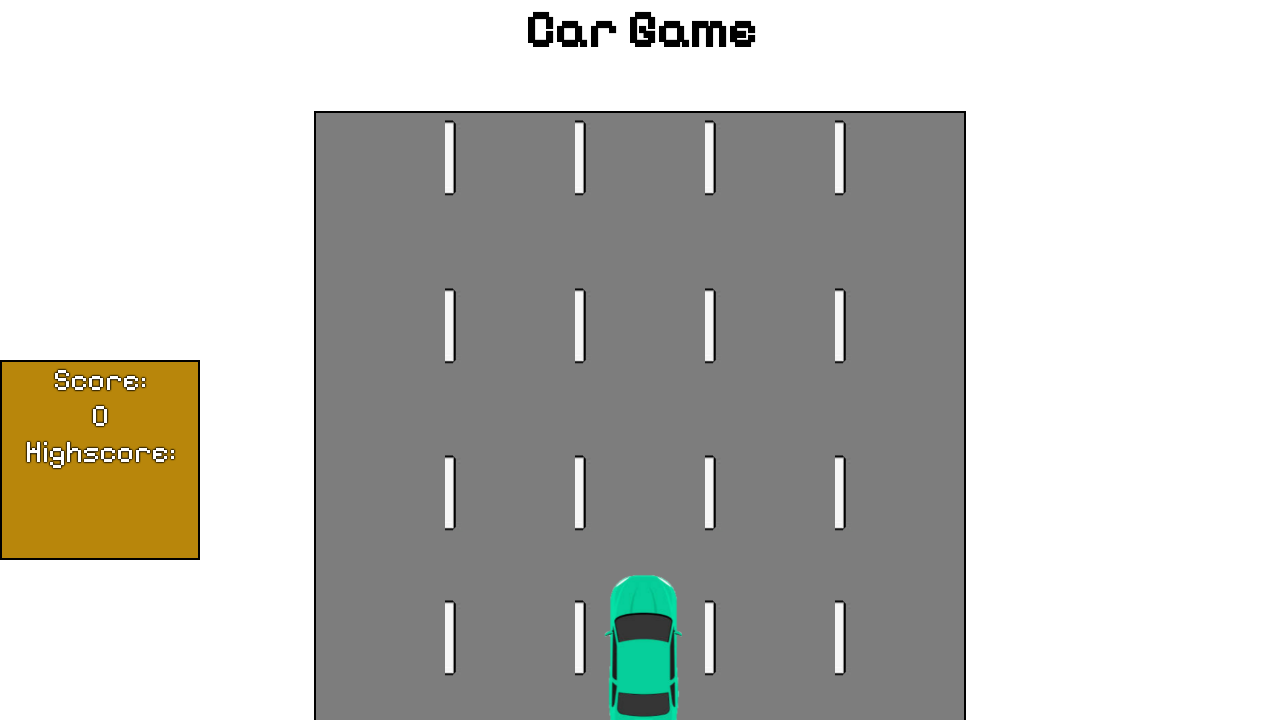

Verified that selected car is the green car (auto3.png)
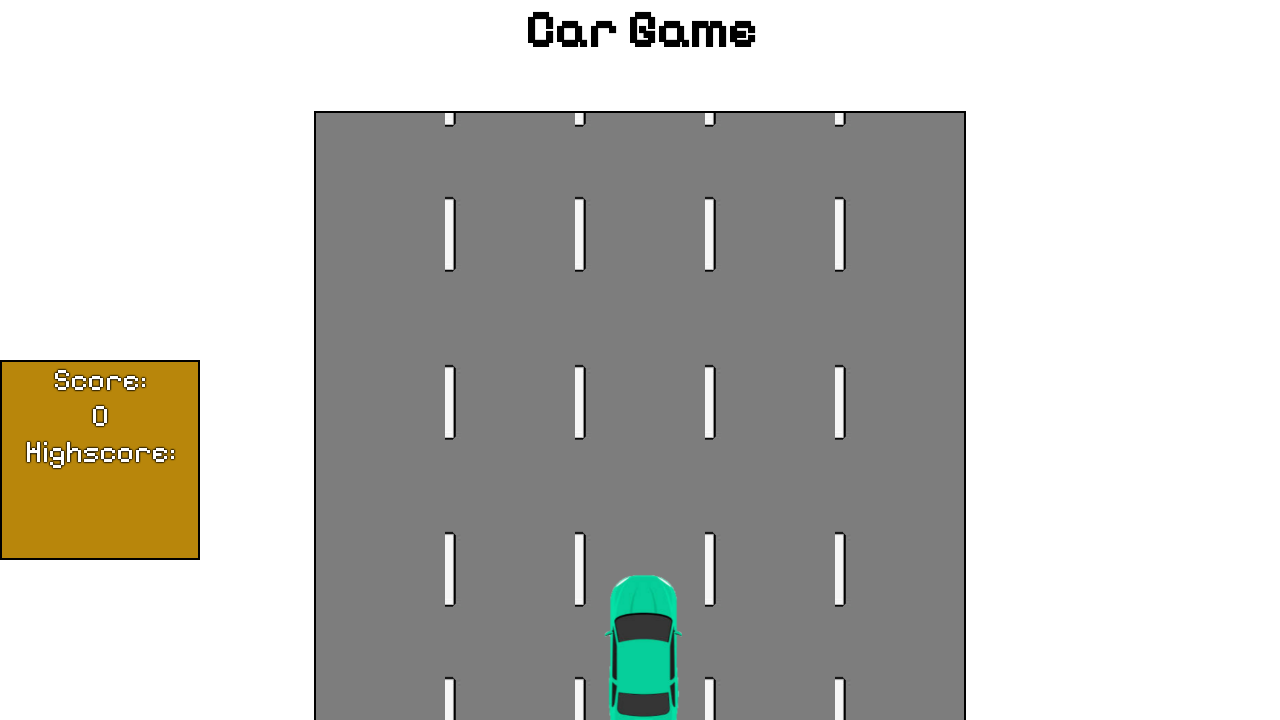

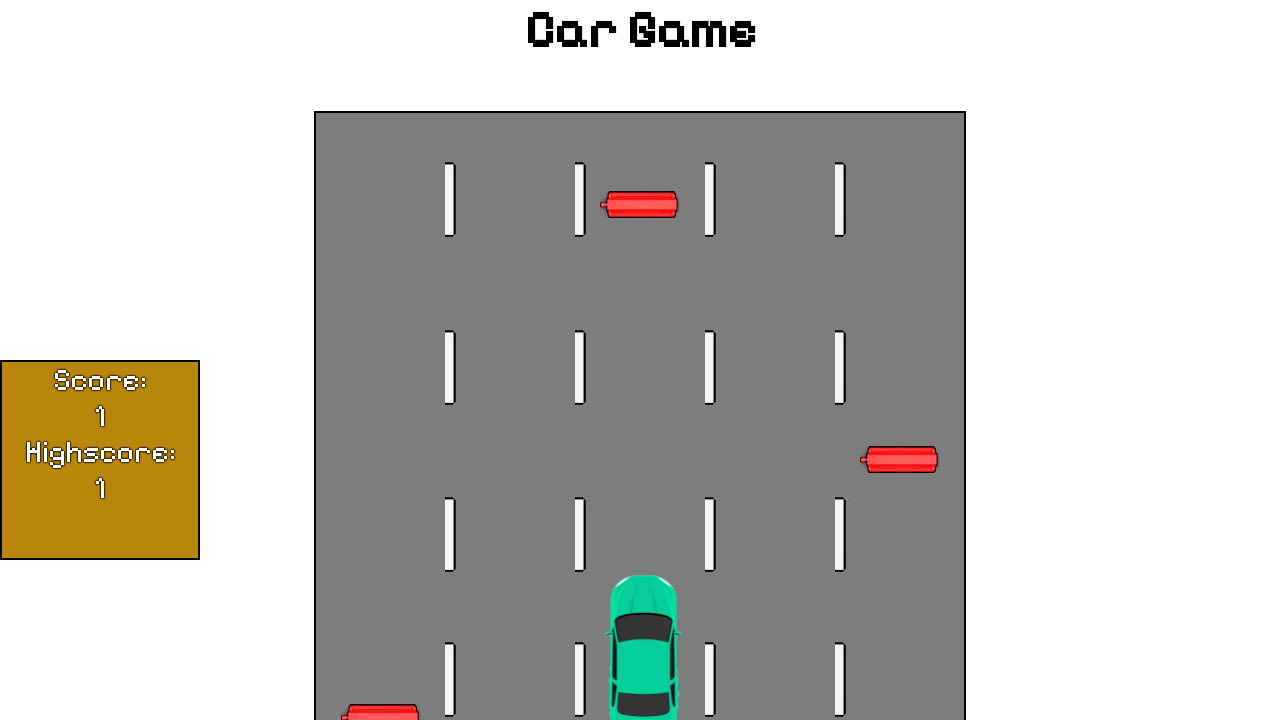